Tests an e-commerce site's shopping cart functionality by searching for products, adding them to cart, applying a promo code, and verifying price calculations

Starting URL: https://rahulshettyacademy.com/seleniumPractise/#/

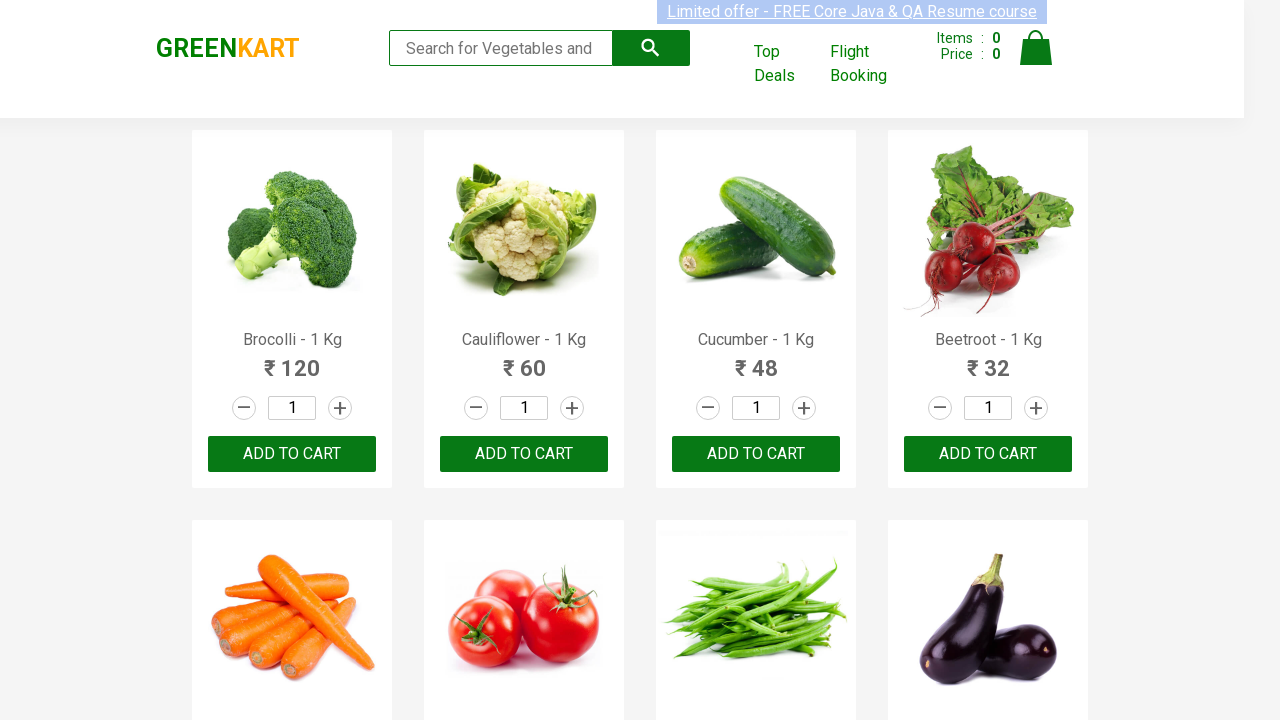

Filled search field with 'Ber' to filter products on input.search-keyword
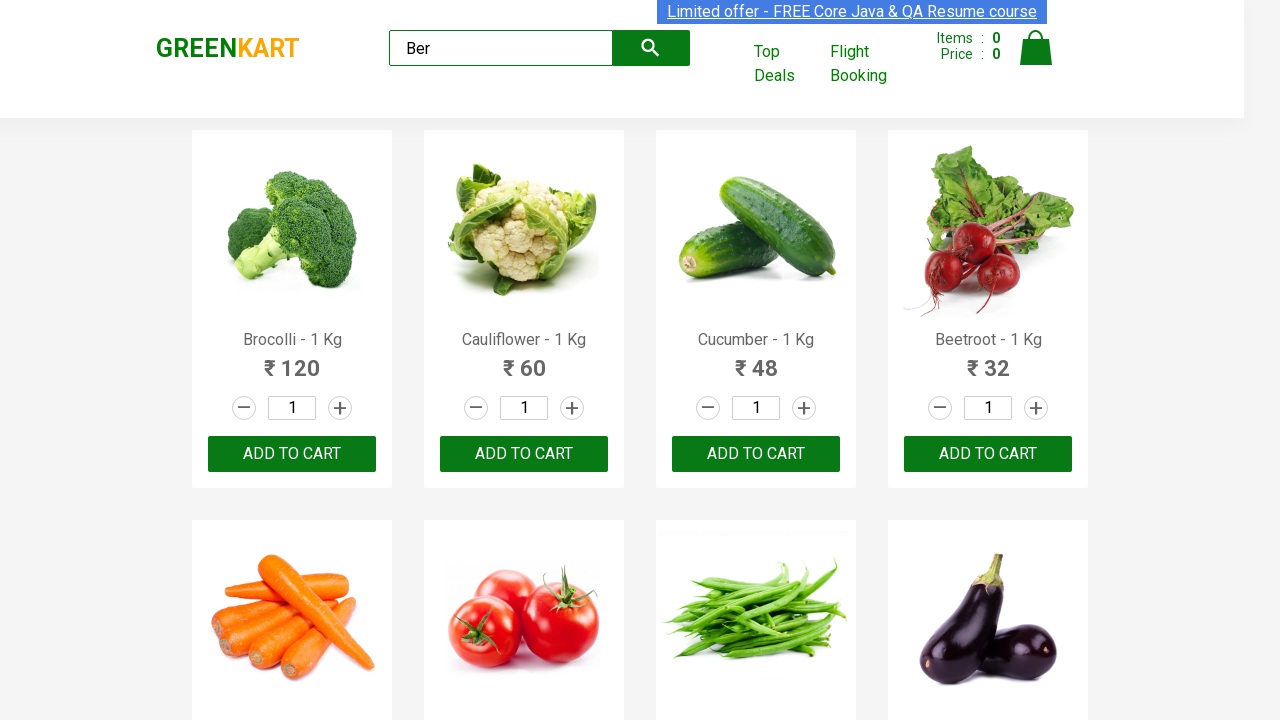

Waited 1 second for products to load
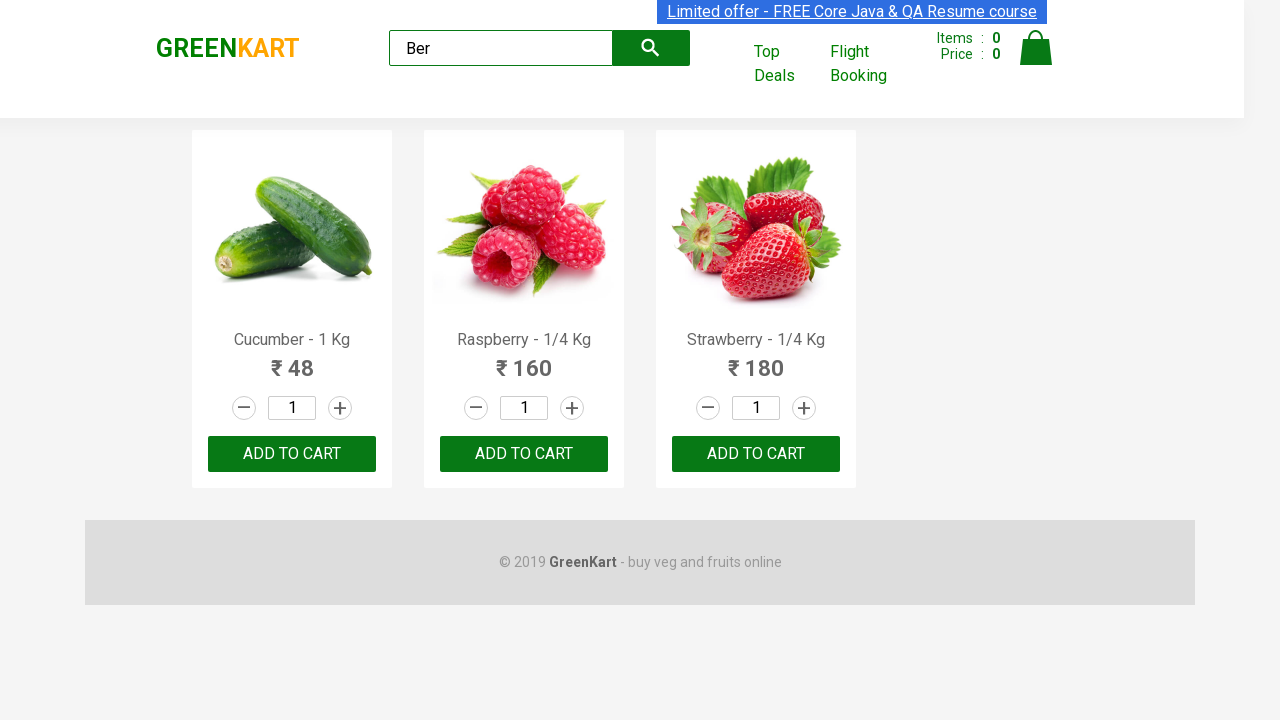

Products container loaded
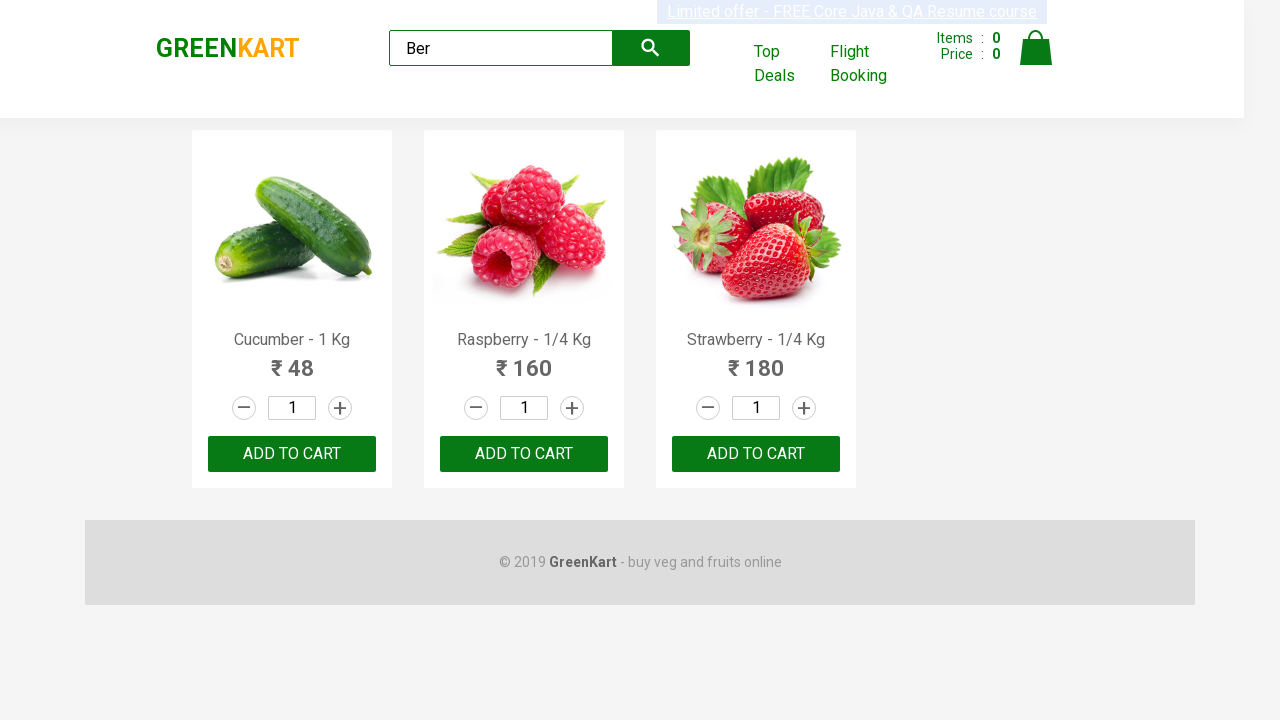

Retrieved 3 filtered products
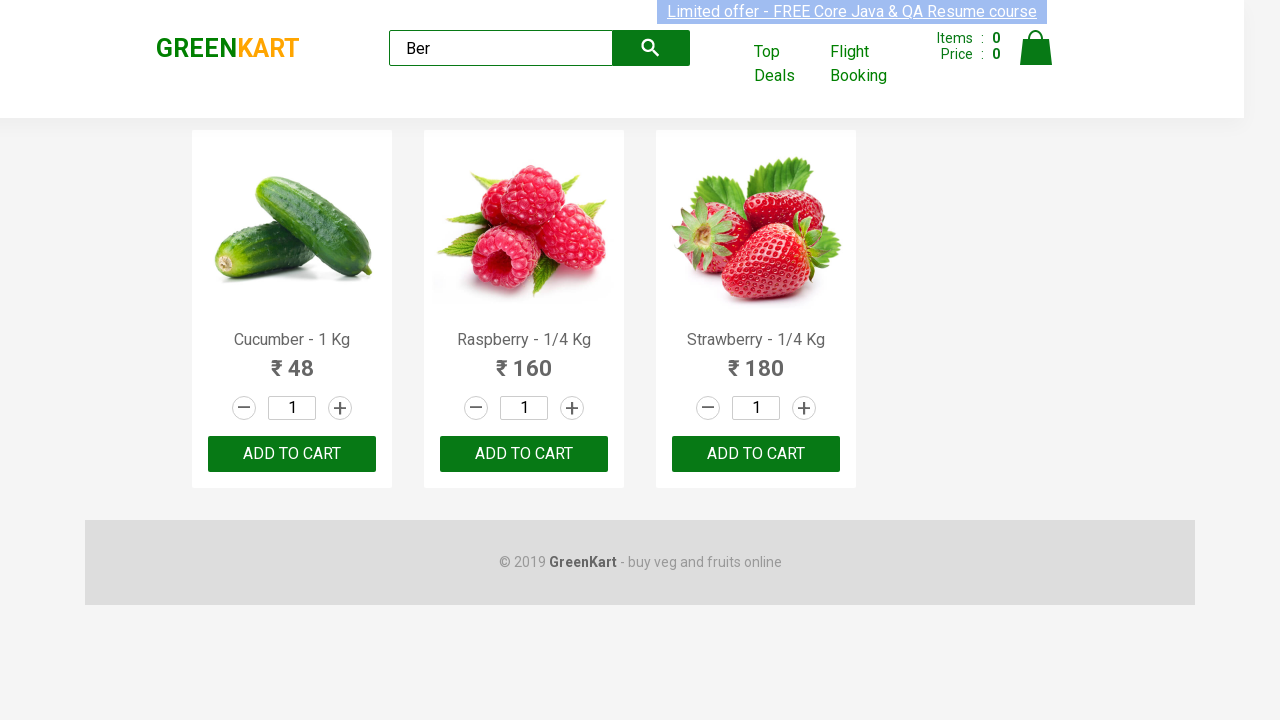

Verified exactly 3 products are displayed for 'Ber' search
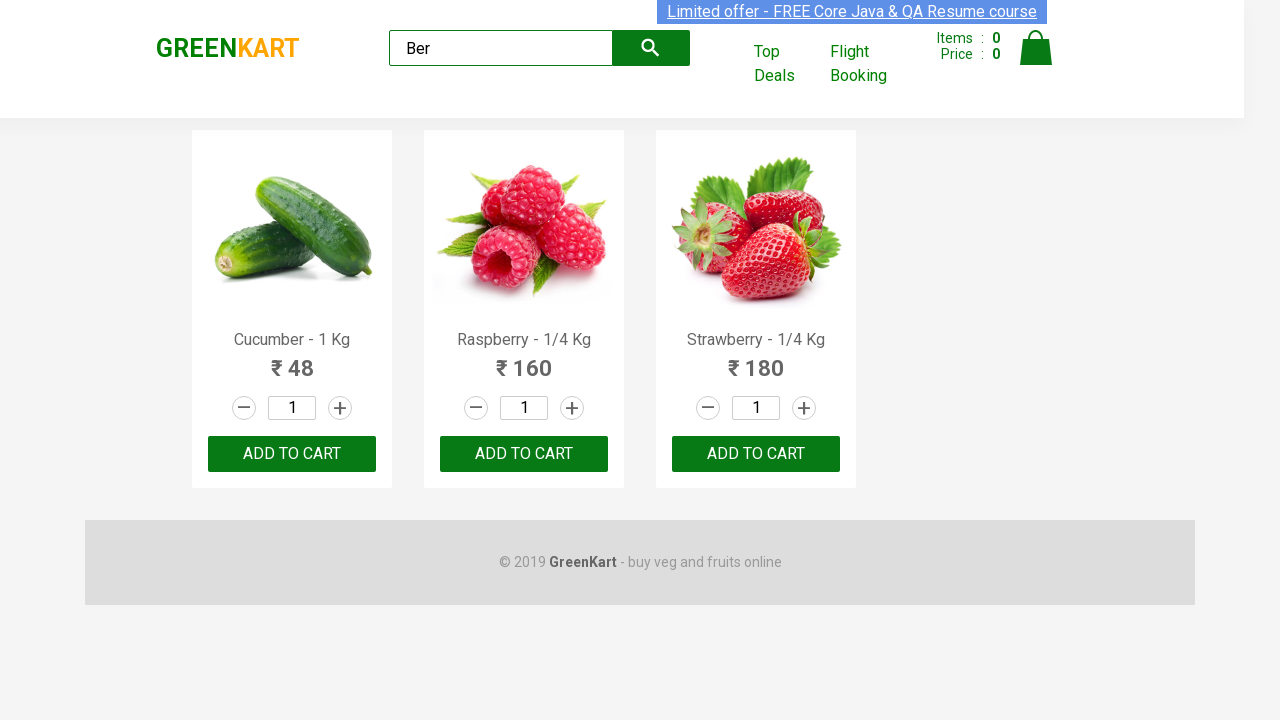

Retrieved 3 'Add to Cart' buttons
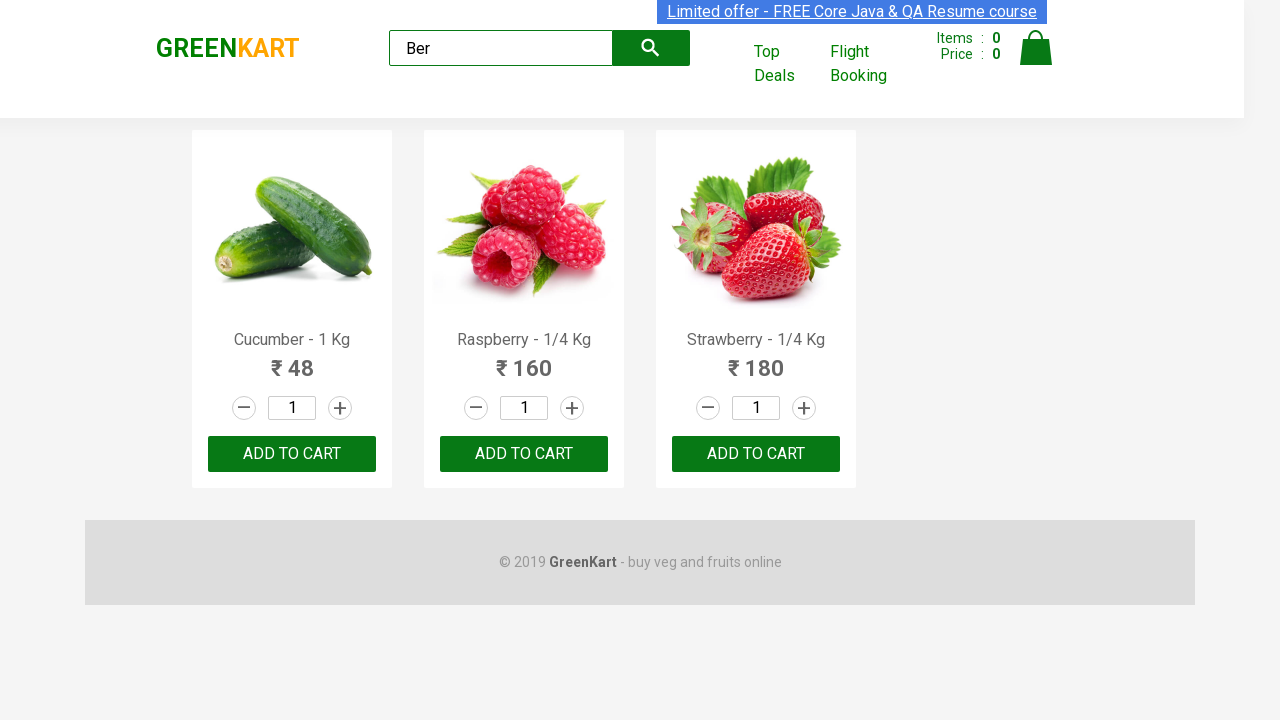

Clicked 'Add to Cart' button for a product at (292, 454) on xpath=//div[@class='product-action']/button >> nth=0
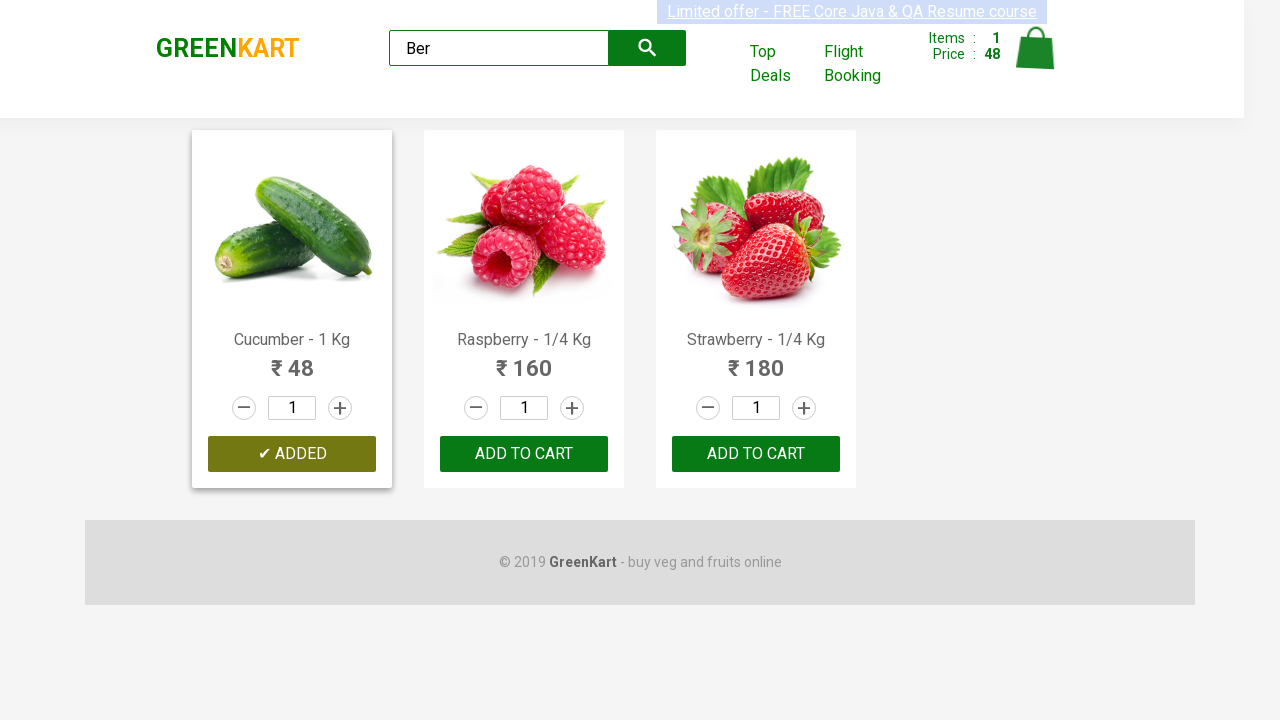

Clicked 'Add to Cart' button for a product at (524, 454) on xpath=//div[@class='product-action']/button >> nth=1
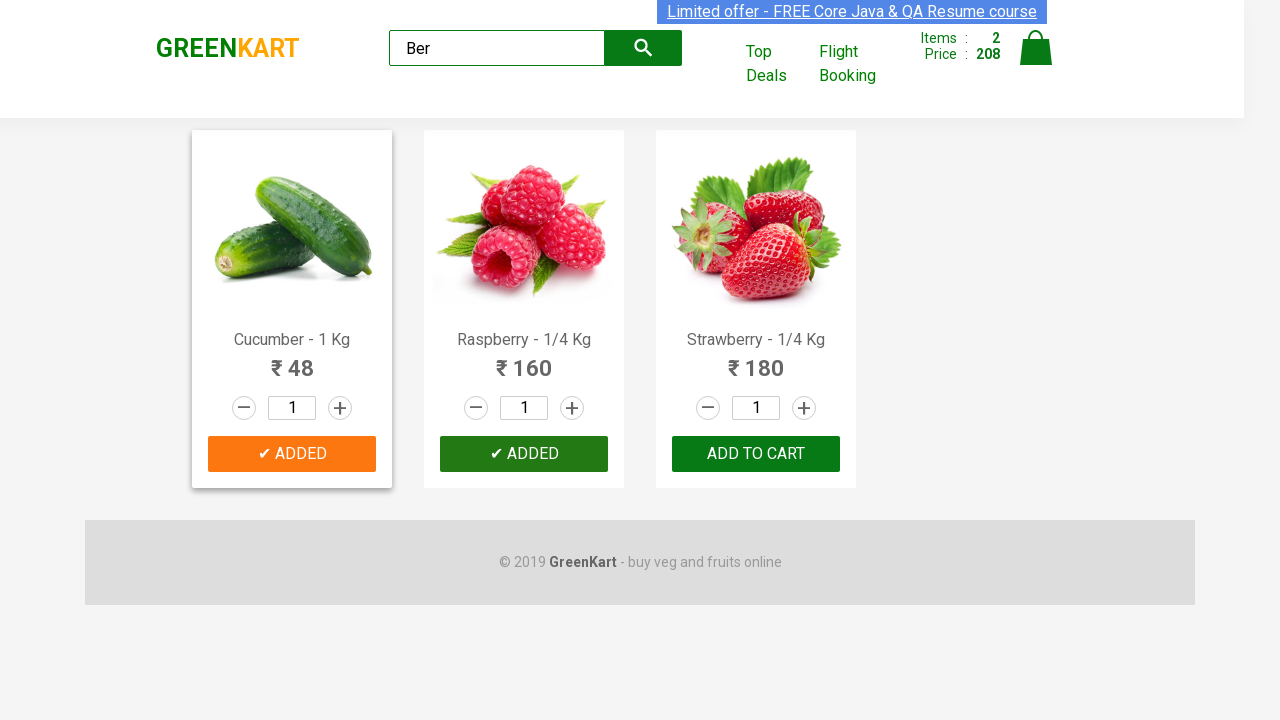

Clicked 'Add to Cart' button for a product at (756, 454) on xpath=//div[@class='product-action']/button >> nth=2
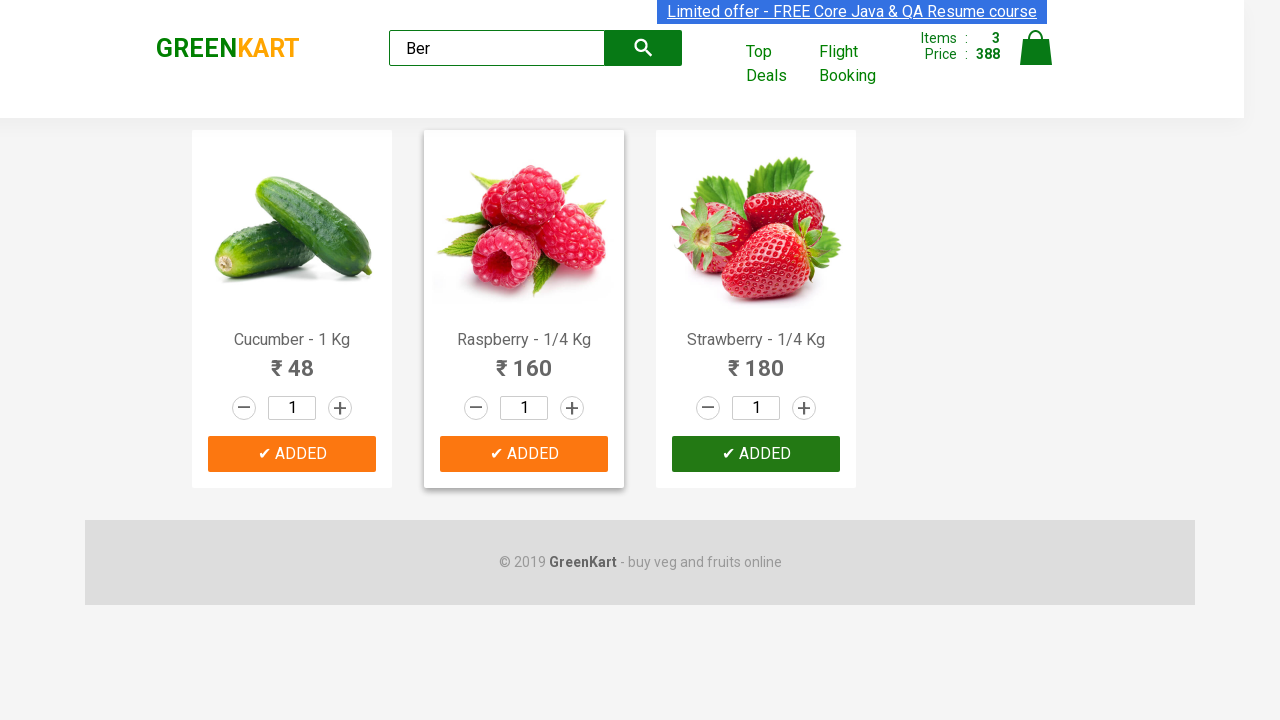

Clicked Cart icon to view shopping cart at (1036, 48) on img[alt='Cart']
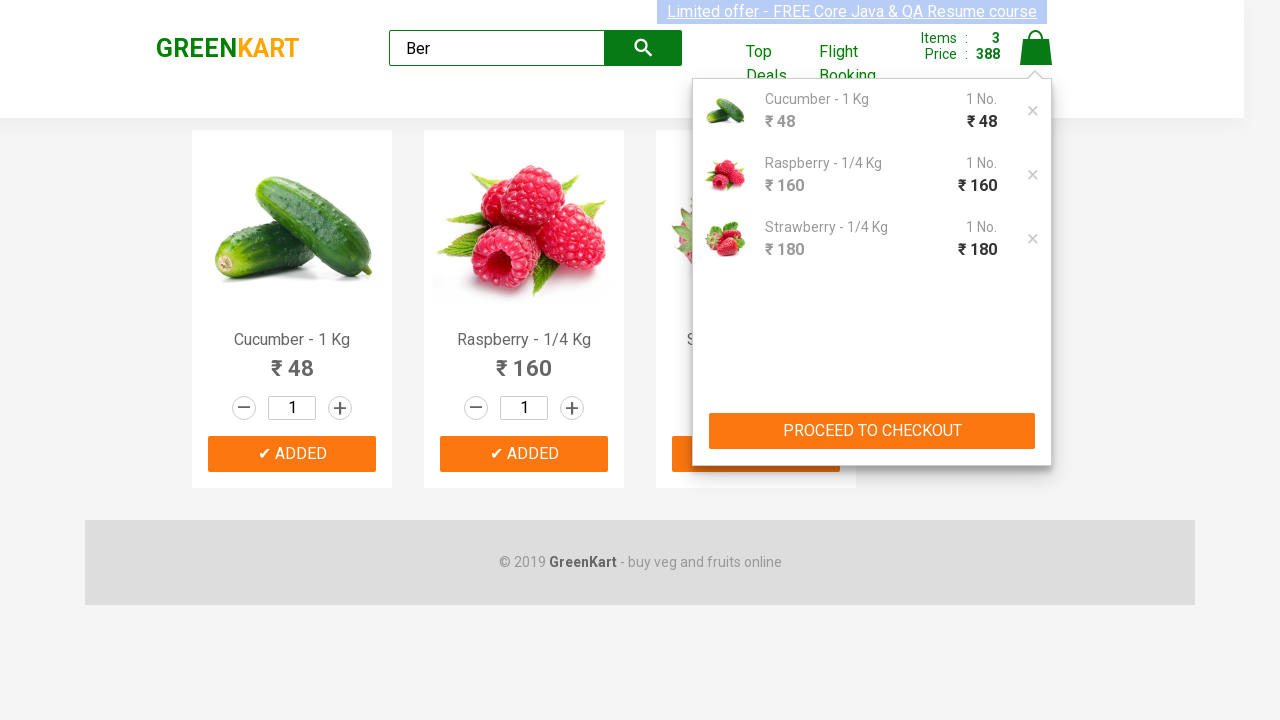

Clicked 'PROCEED TO CHECKOUT' button at (872, 431) on xpath=//button[text()='PROCEED TO CHECKOUT']
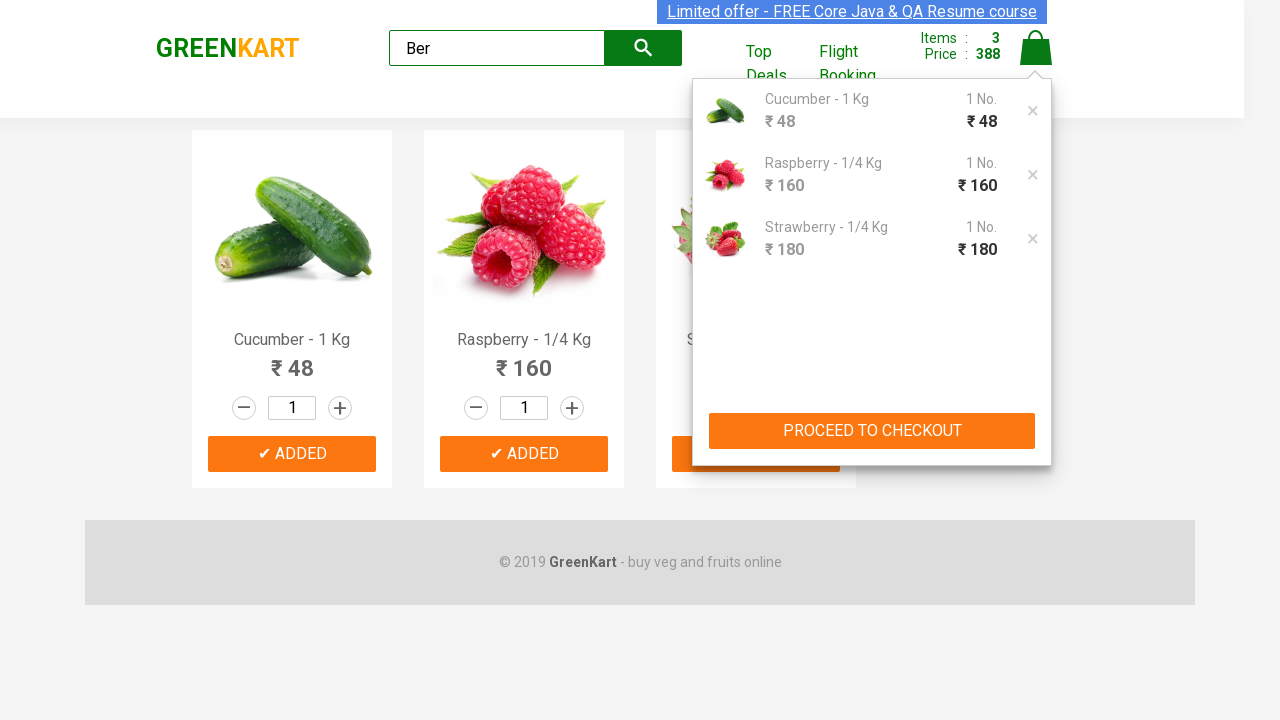

Checkout page loaded with discount amount element
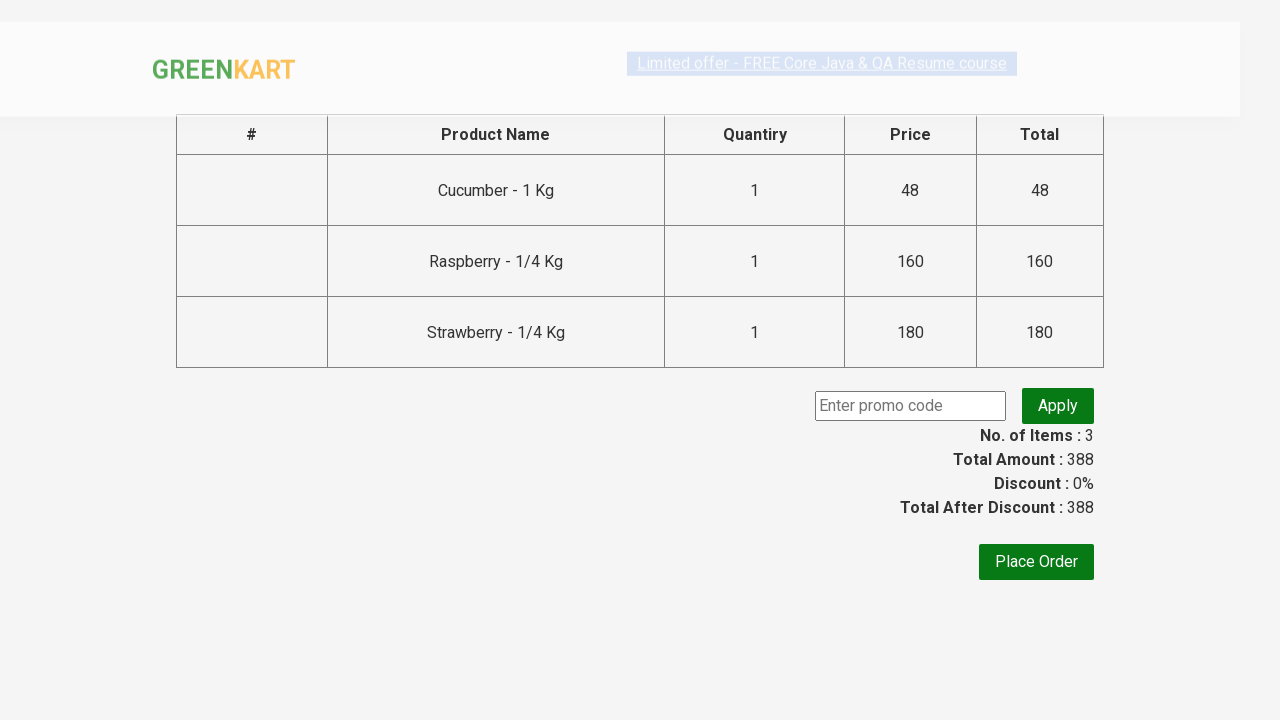

Captured original amount: 388
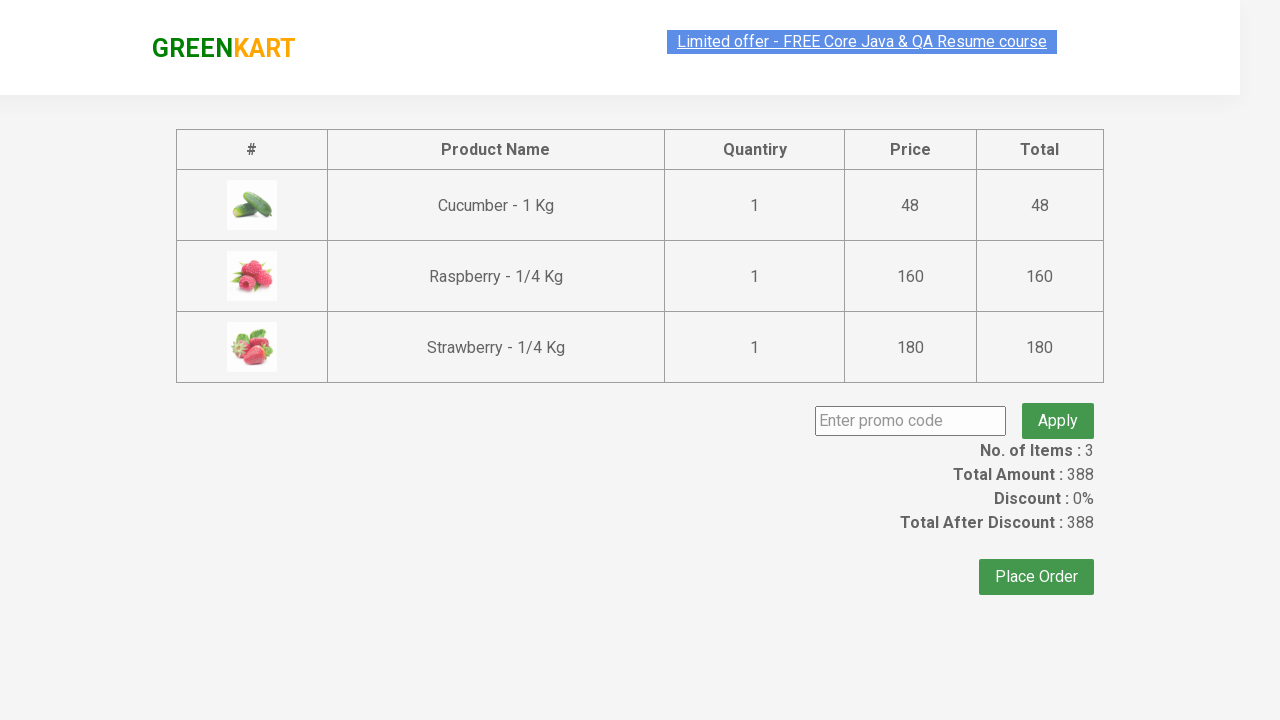

Entered promo code 'rahulshettyacademy' on input.promoCode
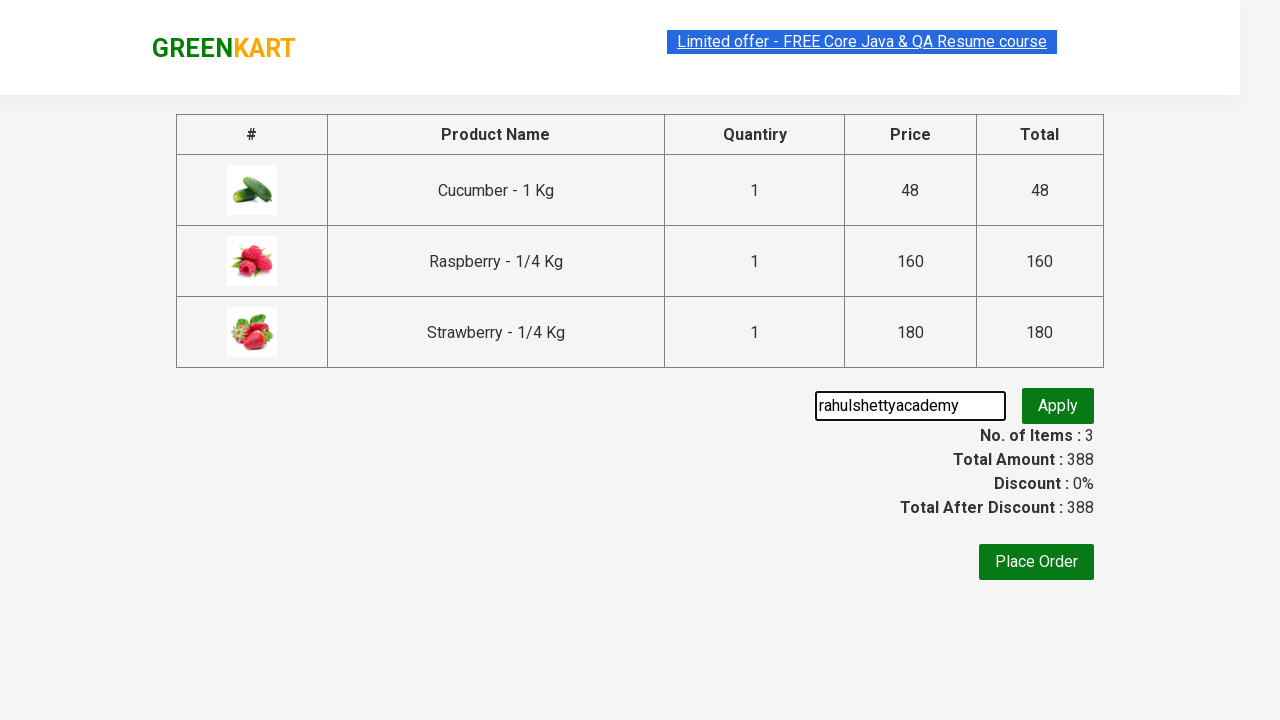

Clicked 'Apply' button to apply promo code at (1058, 406) on button.promoBtn
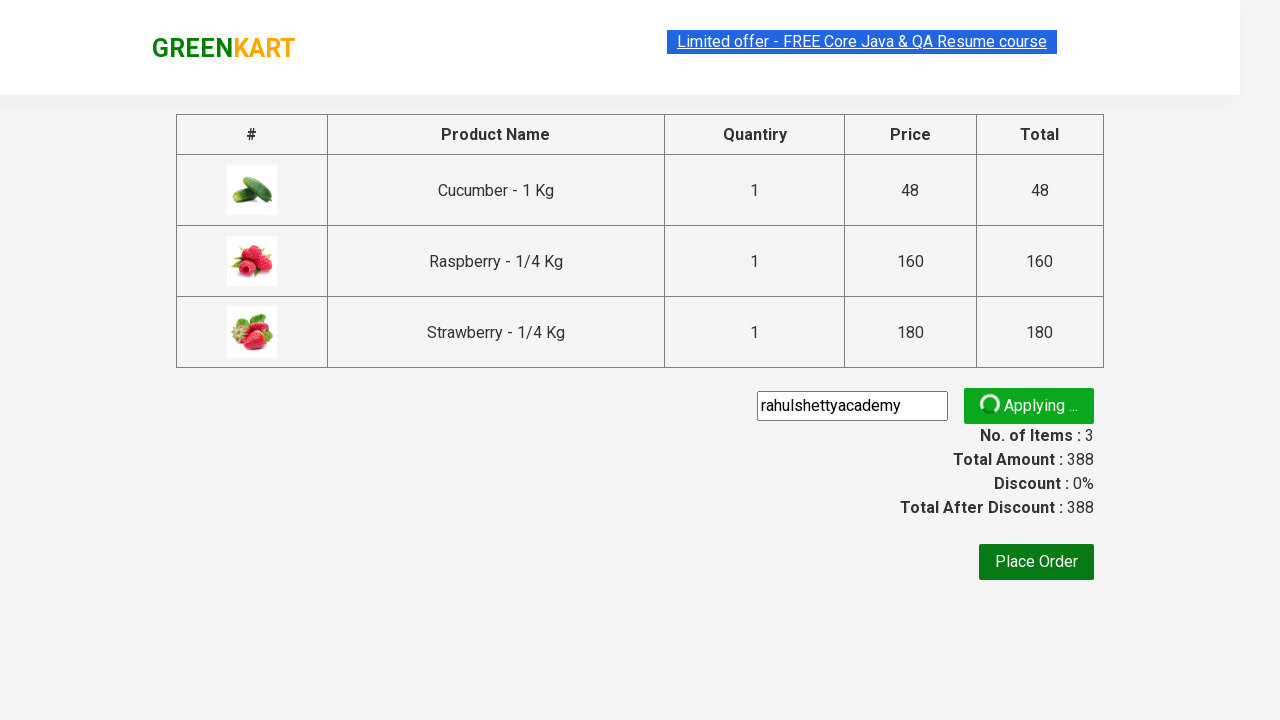

Promo code successfully applied (promo info visible)
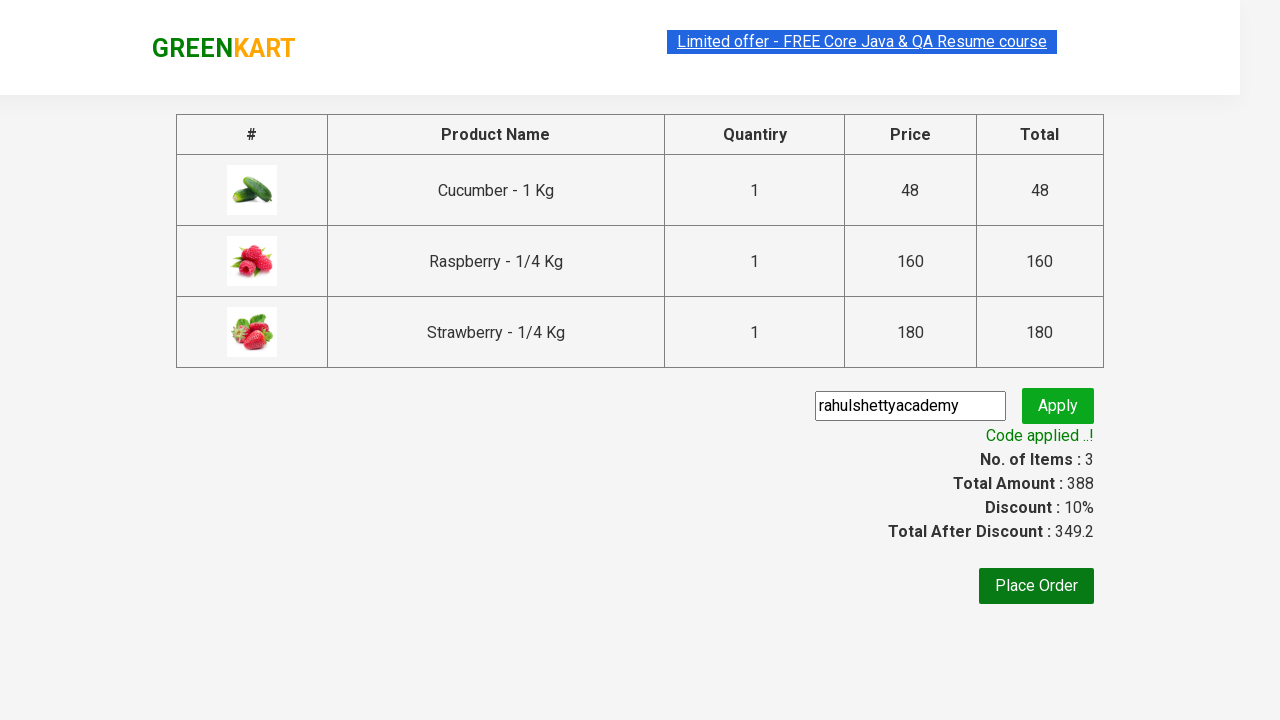

Captured discounted amount: 349.2
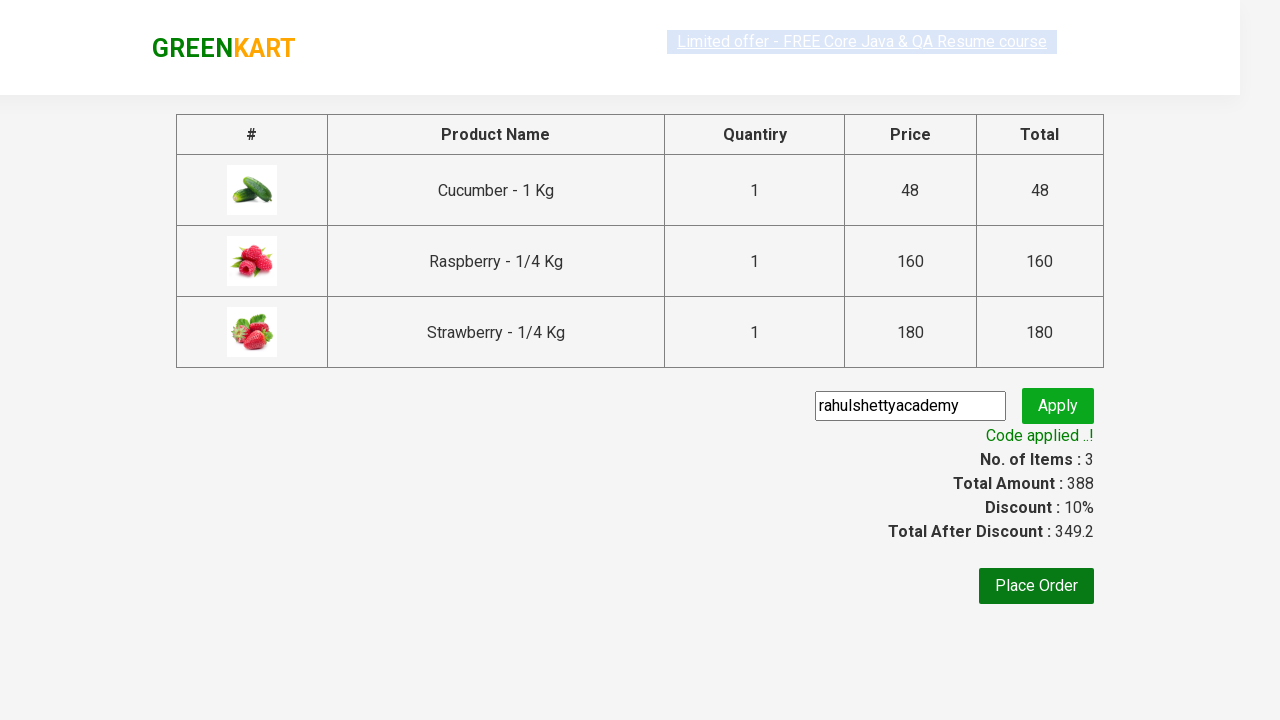

Verified discount was applied: 388 → 349.2
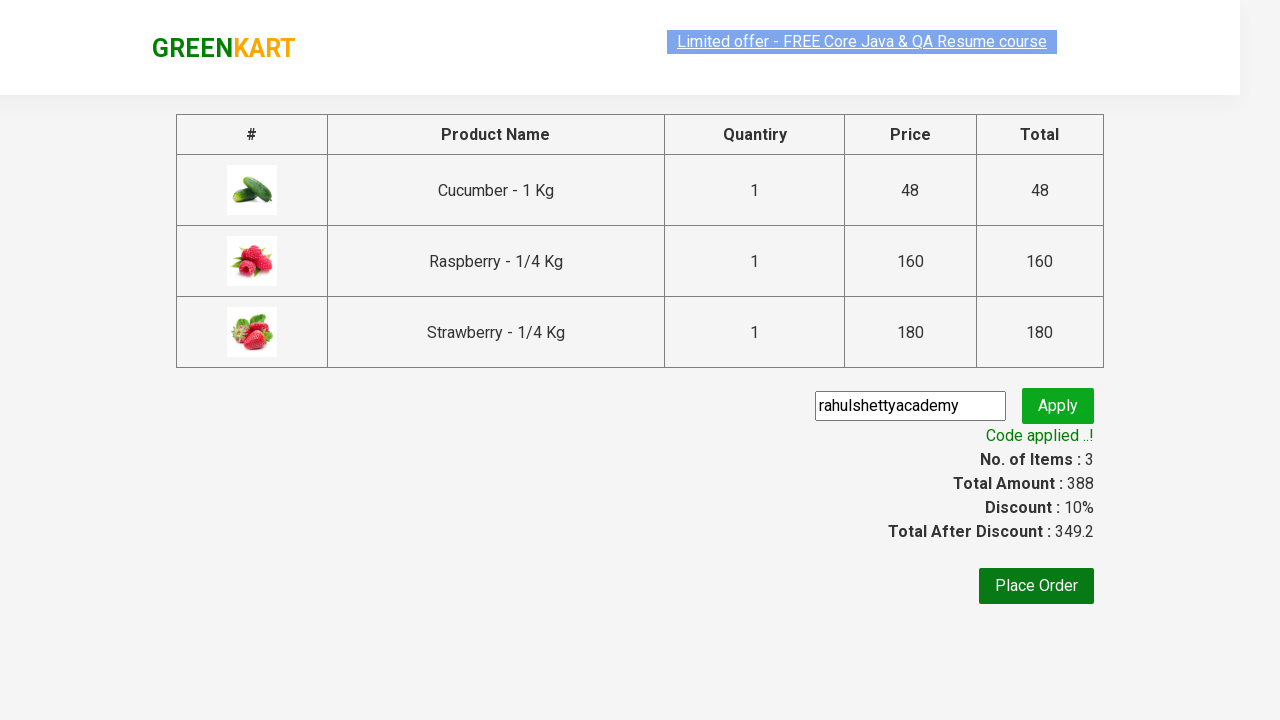

Retrieved 3 product prices from cart
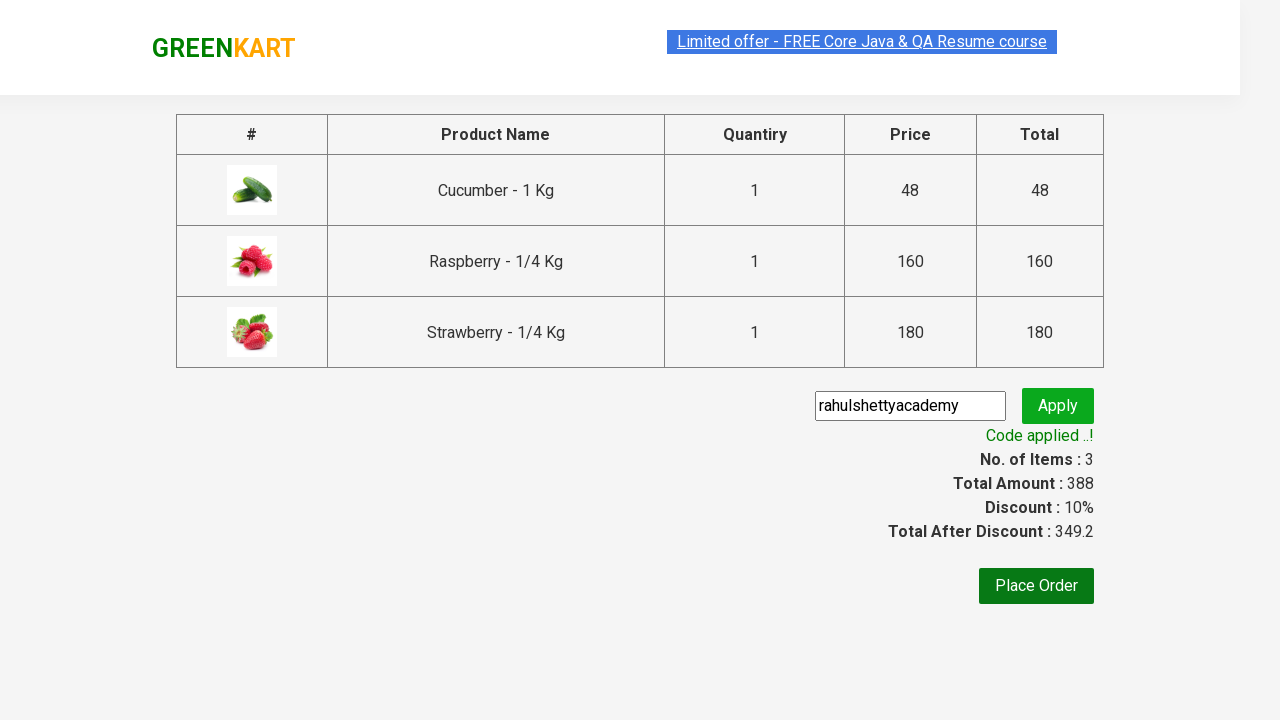

Calculated total from individual prices: 388
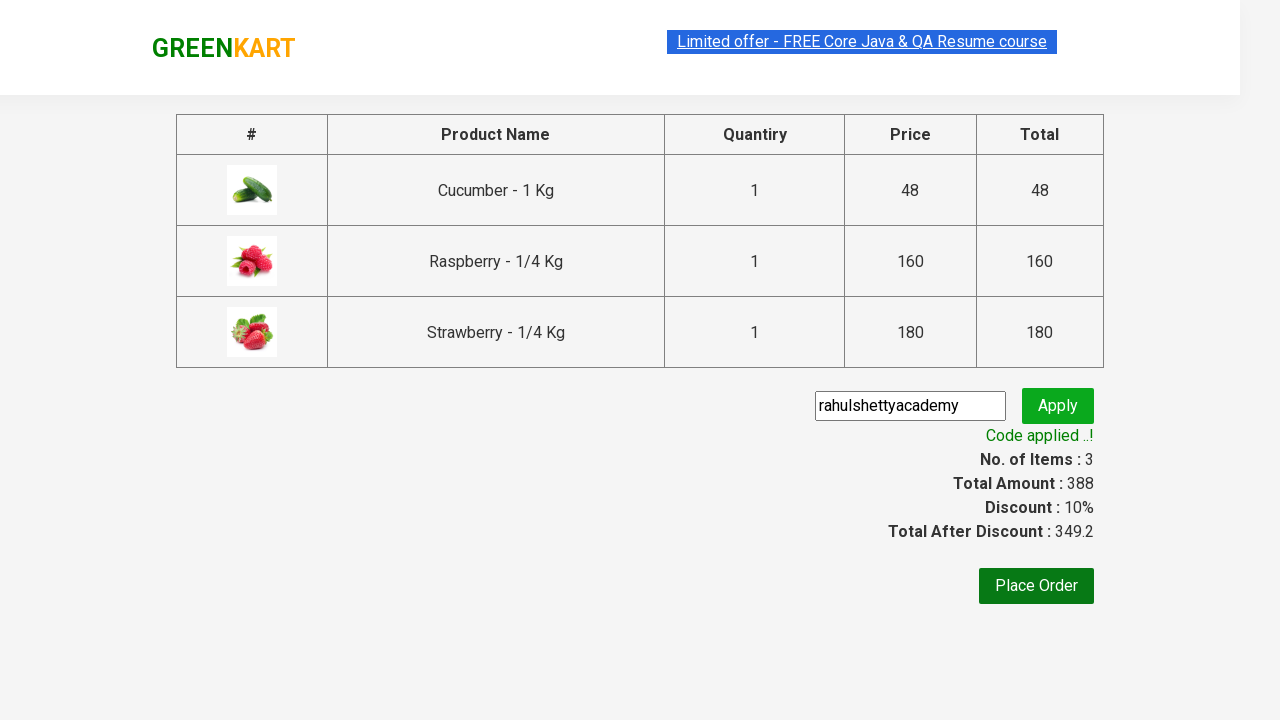

Retrieved displayed total amount: 388
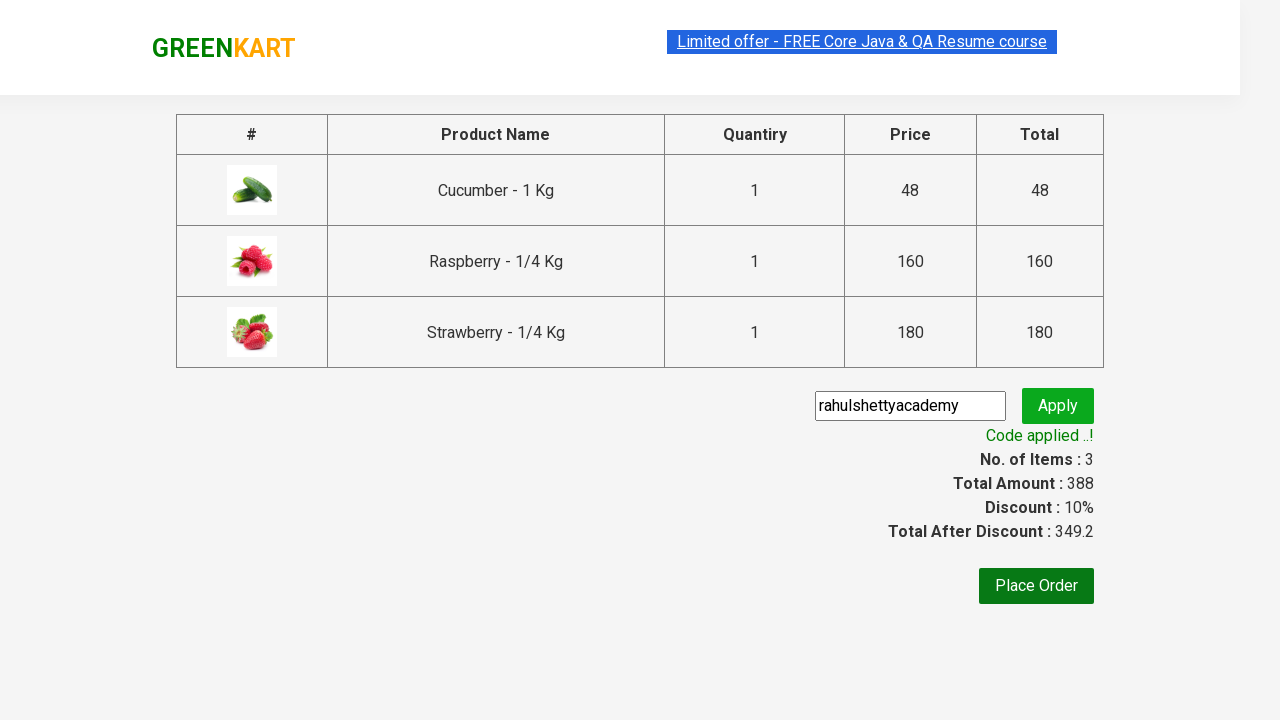

Verified total amount calculation: 388 == 388
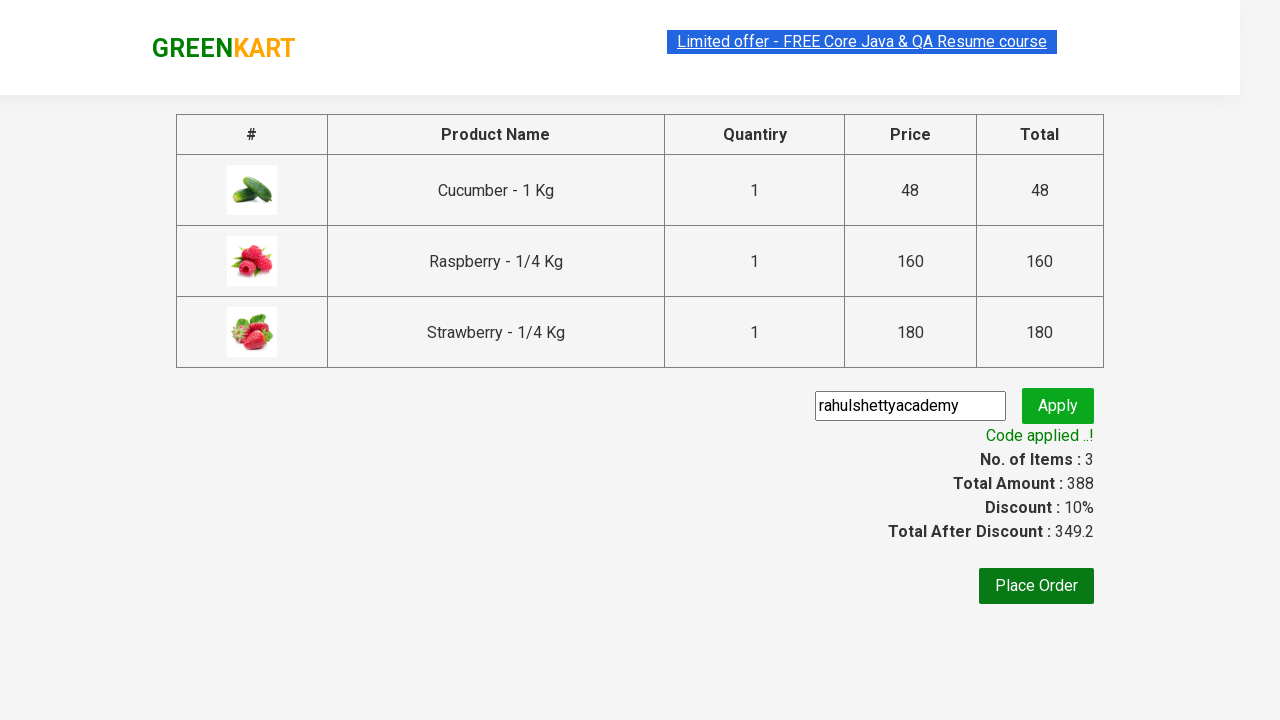

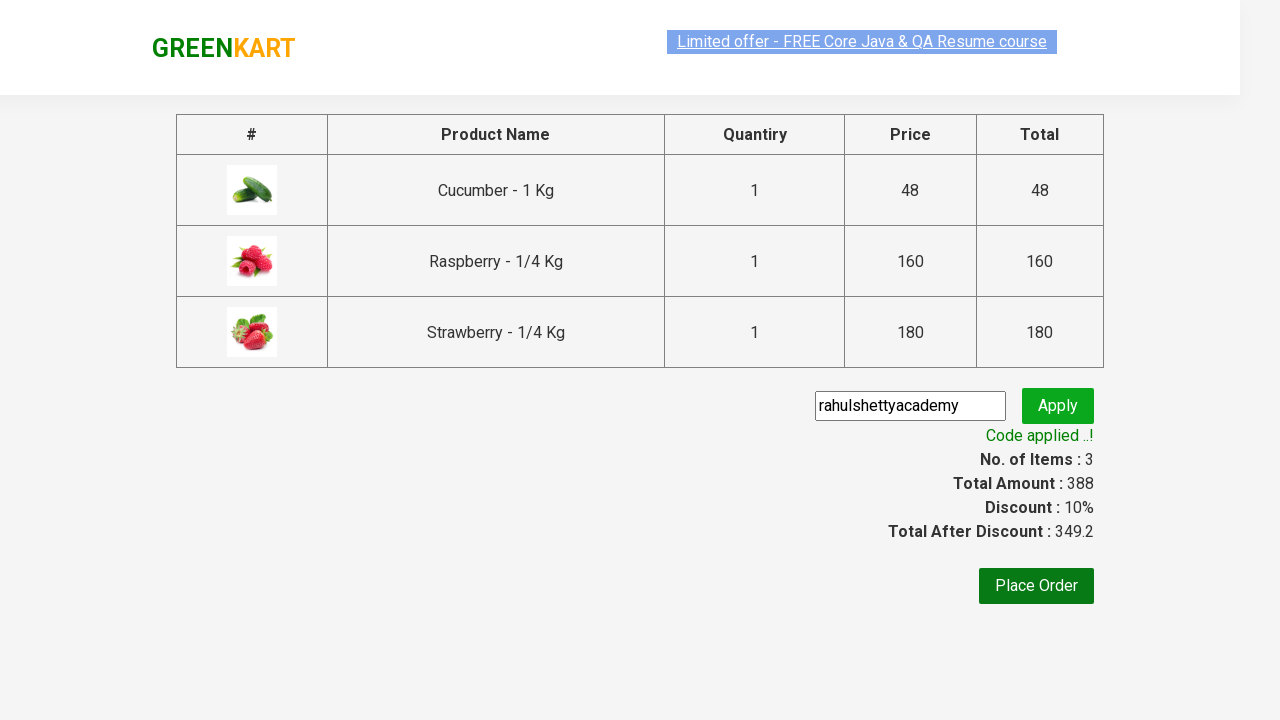